Tests the search functionality on the Burgos Provincial Bulletin Board website by entering a search term and verifying that search results are displayed with the expected elements (date, text, and links).

Starting URL: http://bopbur.diputaciondeburgos.es/busqueda

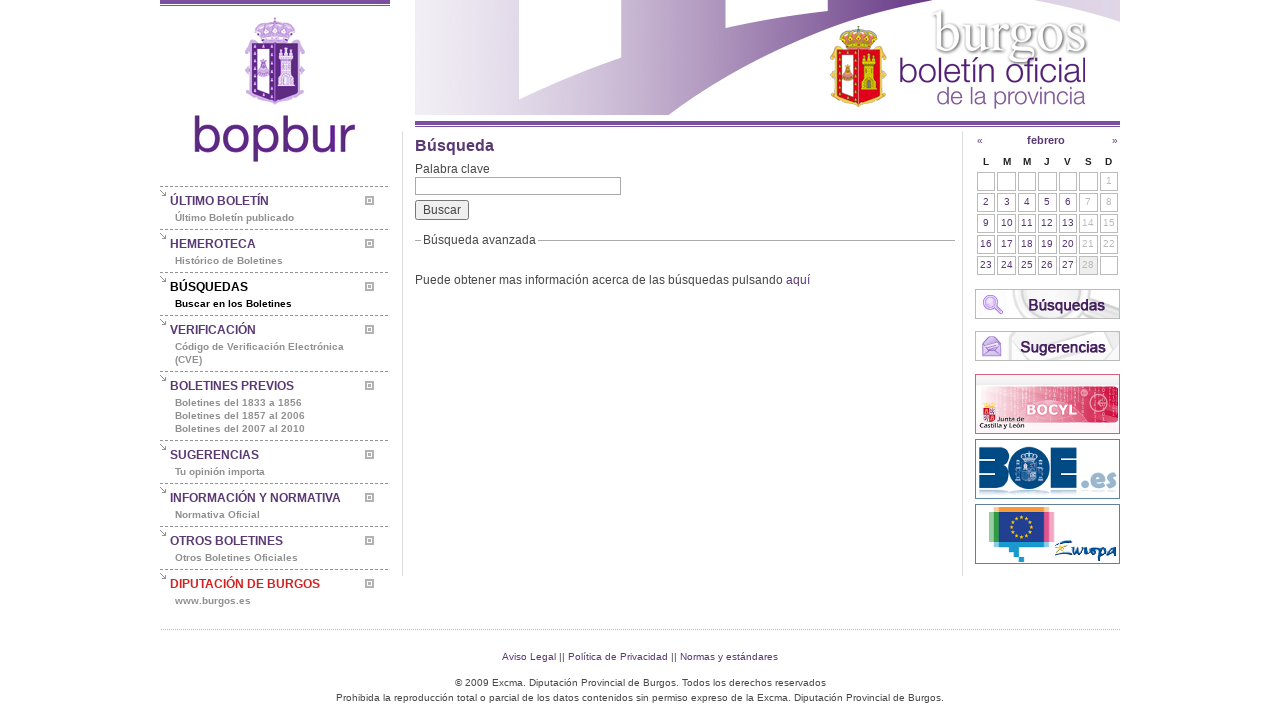

Filled search field with 'ingeniero civil' on #edit-keys
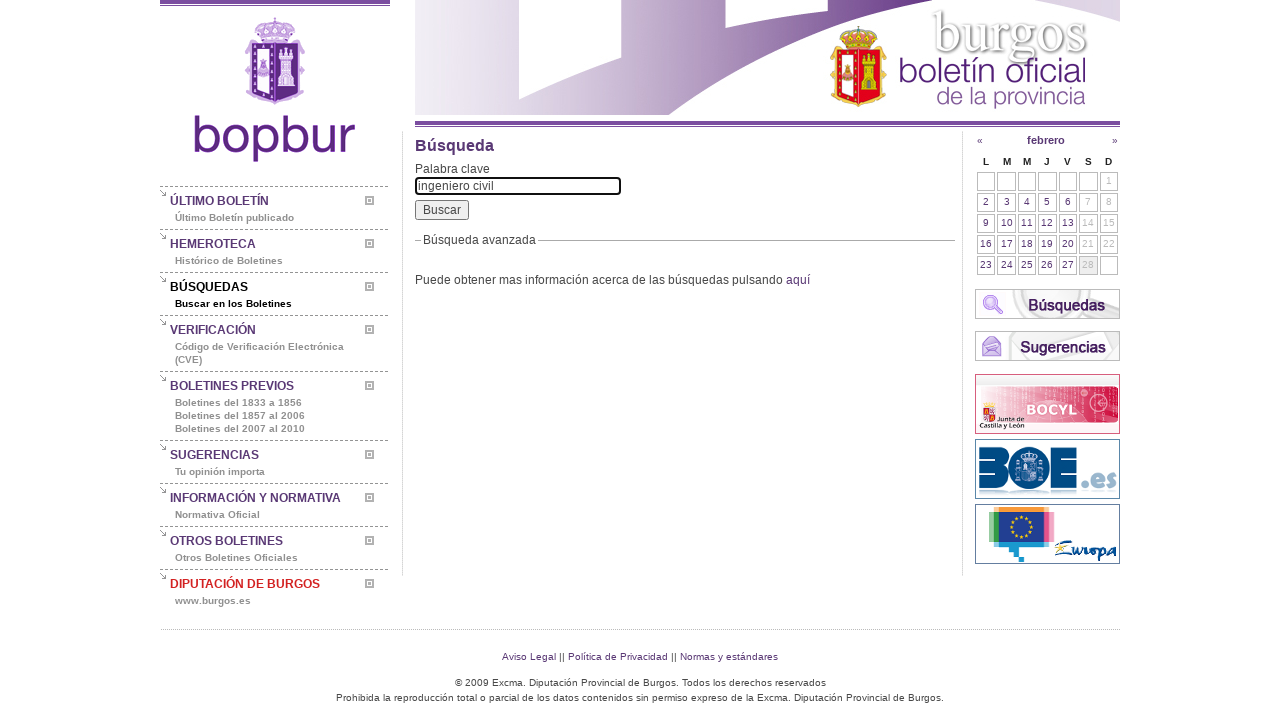

Clicked search submit button at (442, 210) on #edit-submit-search
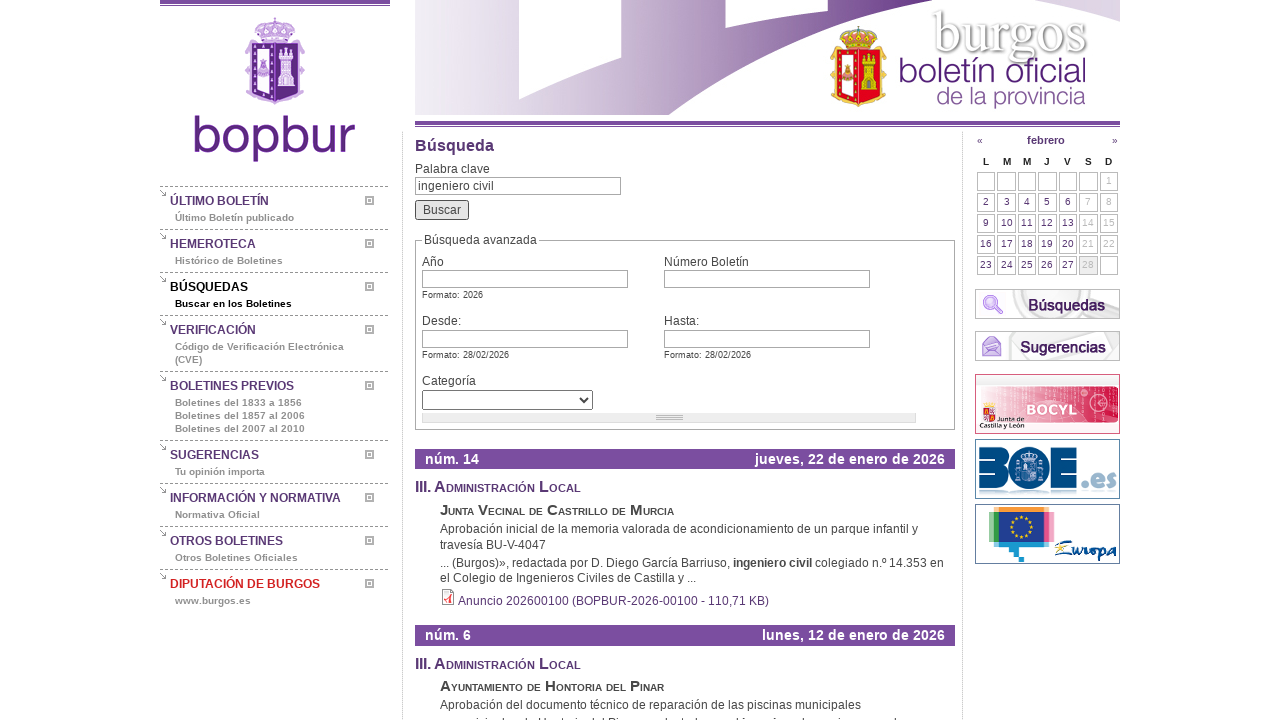

Search results container loaded
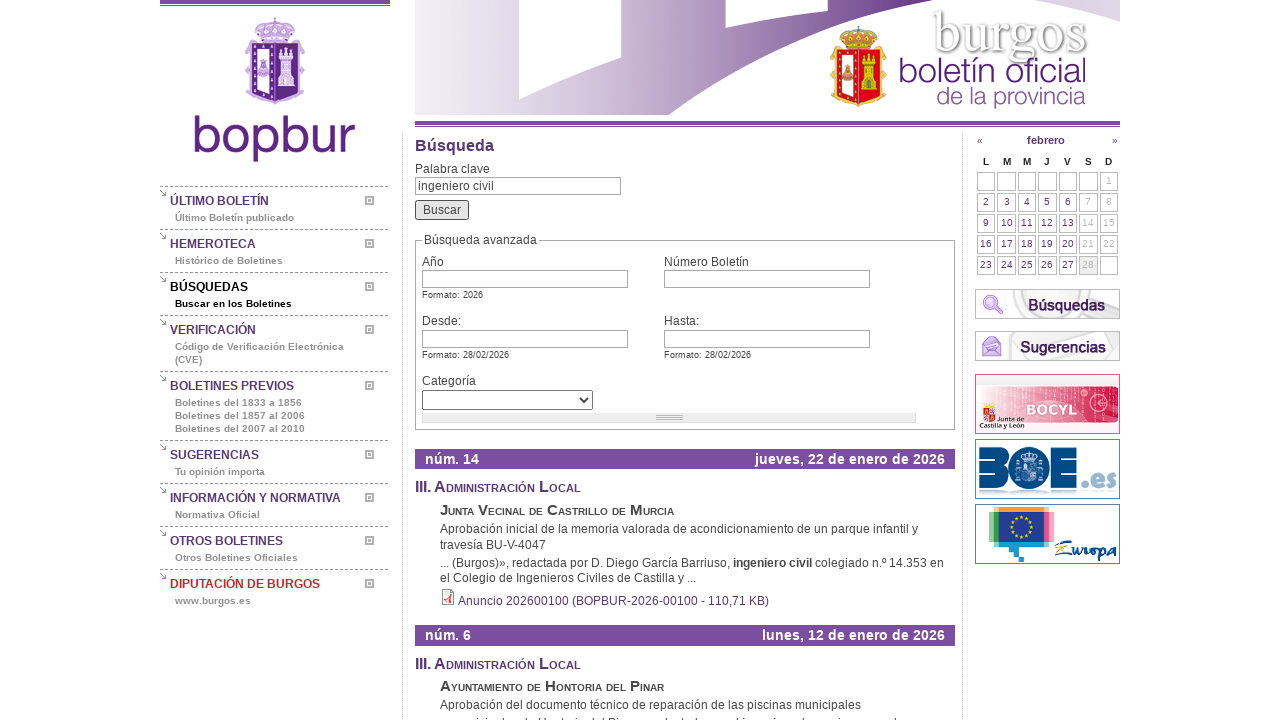

Verified search result date element is present
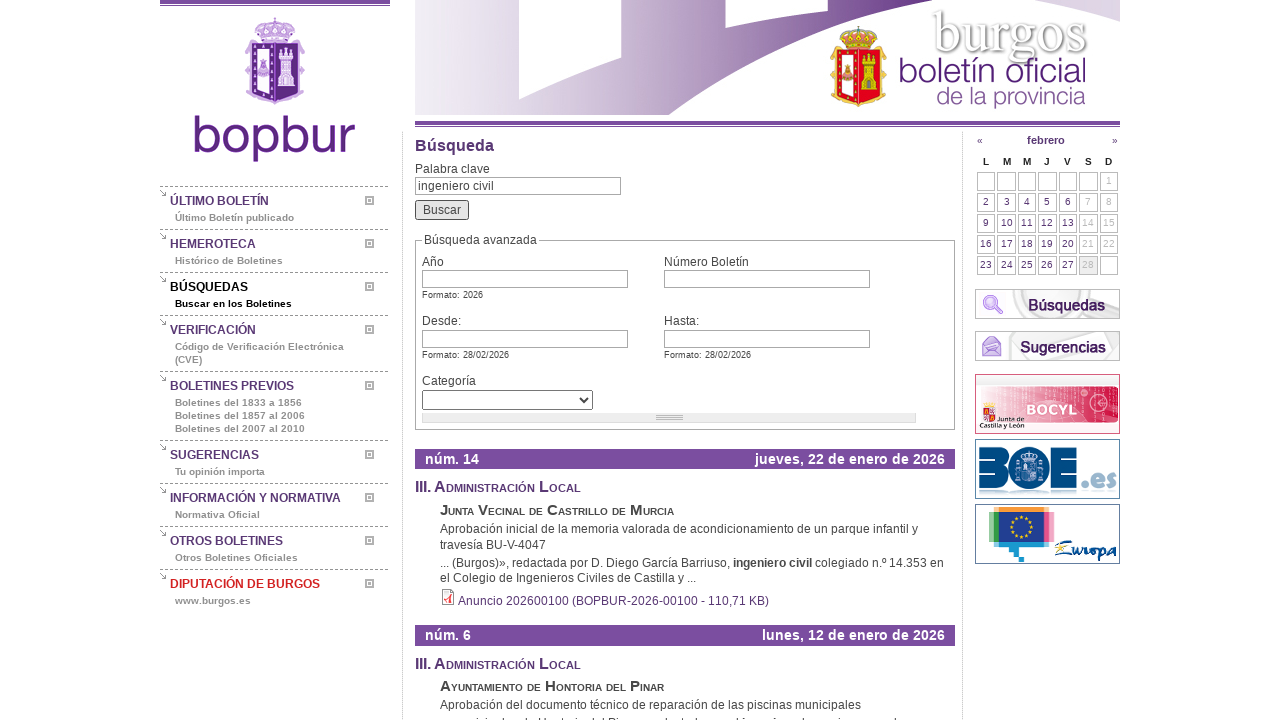

Verified search result text and links element is present
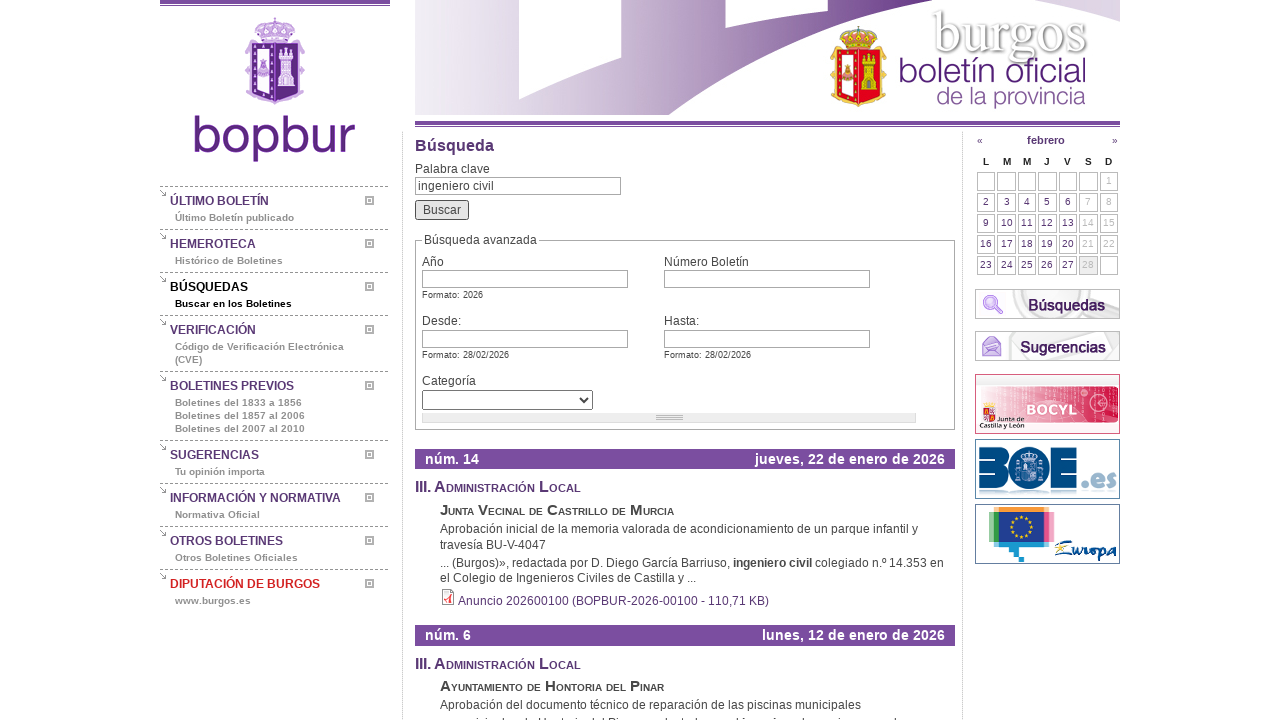

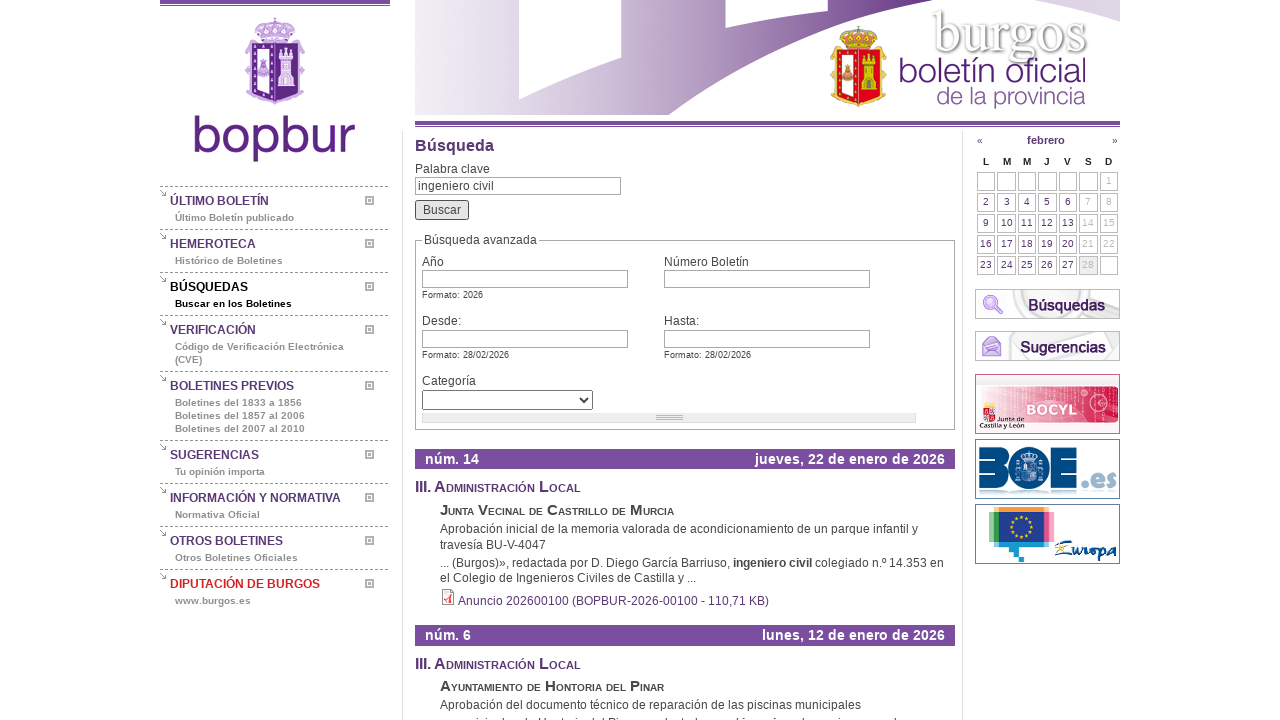